Starts the game and verifies that the score increases during gameplay.

Starting URL: https://borbely-dominik-peter.github.io/WebProjekt3/

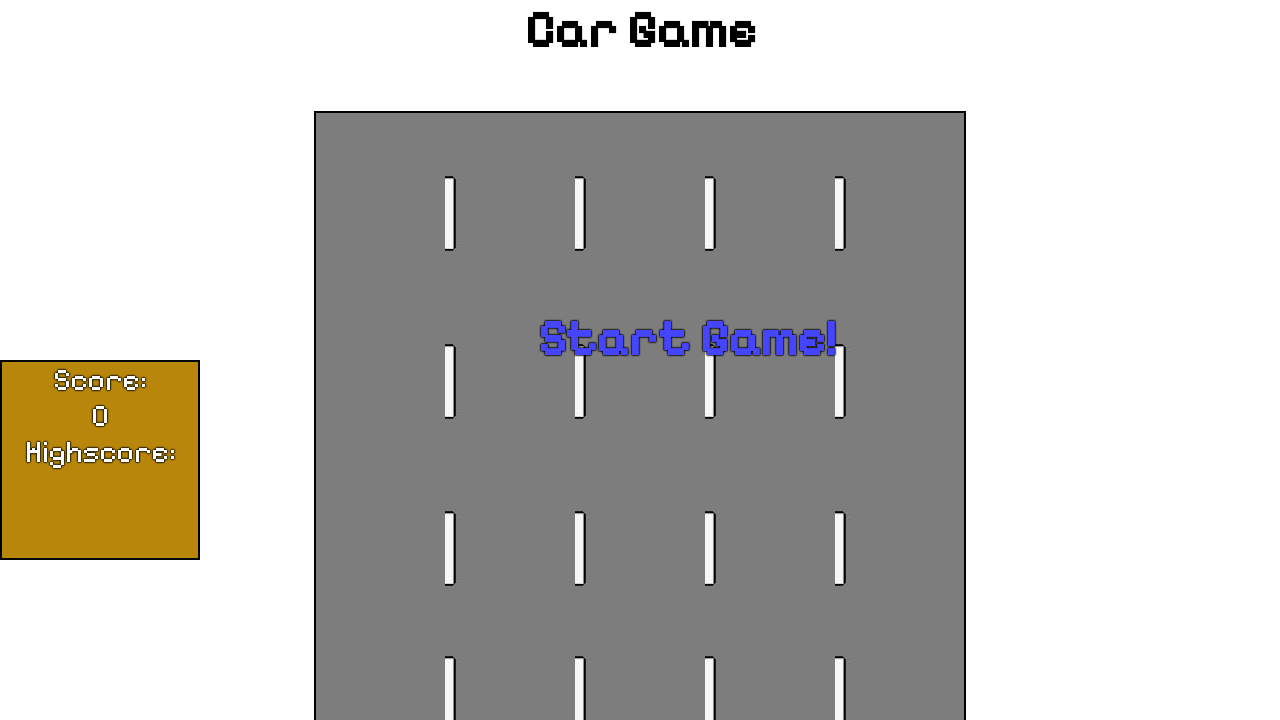

Set up dialog handler to auto-accept dialogs
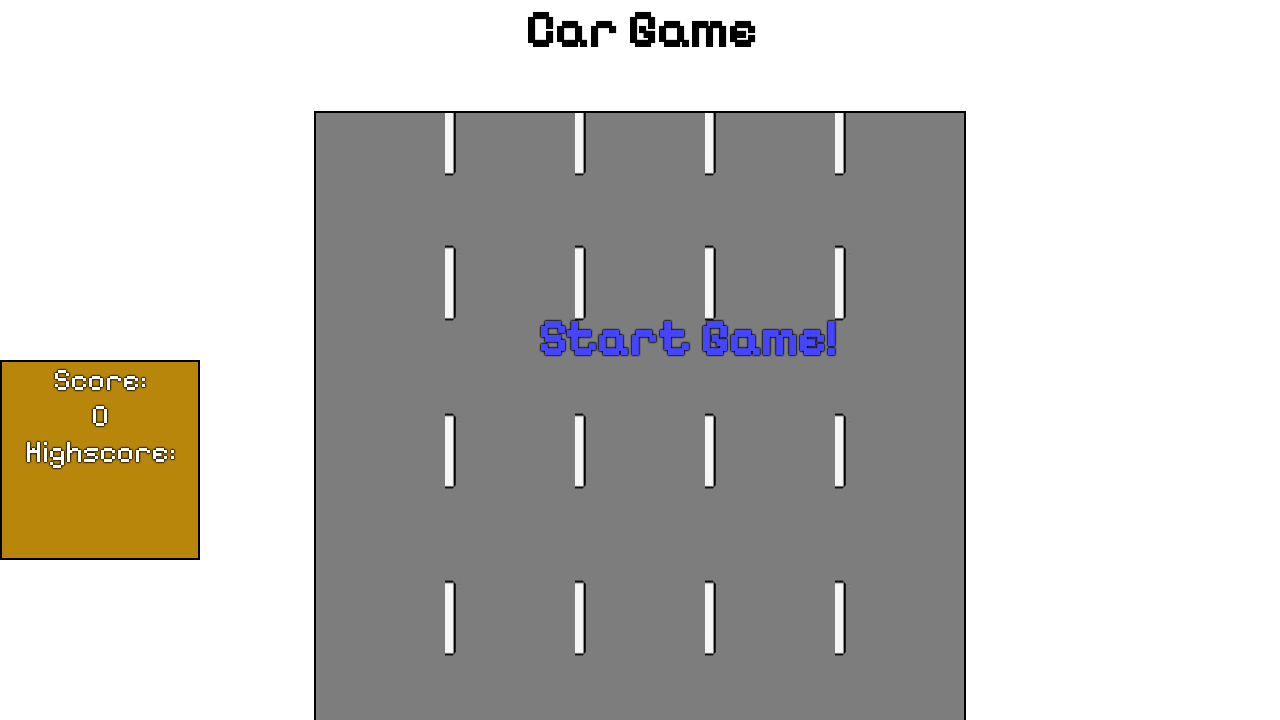

Clicked start game button at (687, 338) on #startText
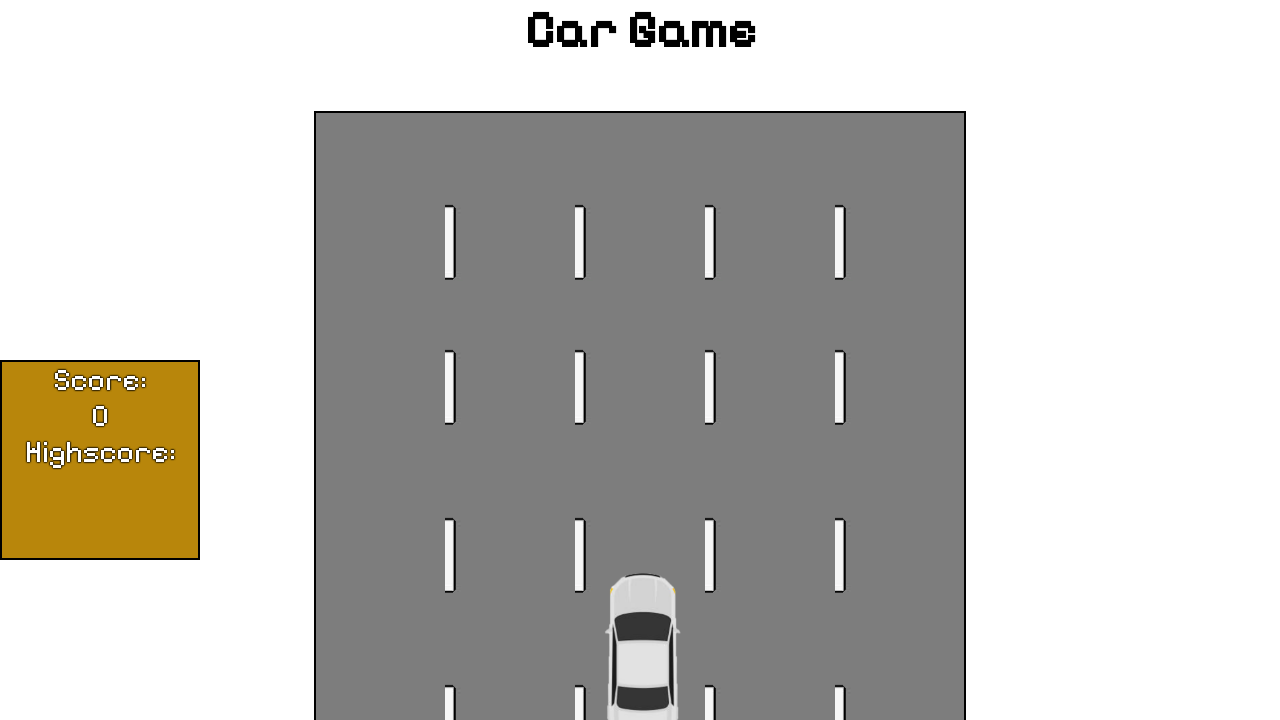

Waited 2 seconds for score to update
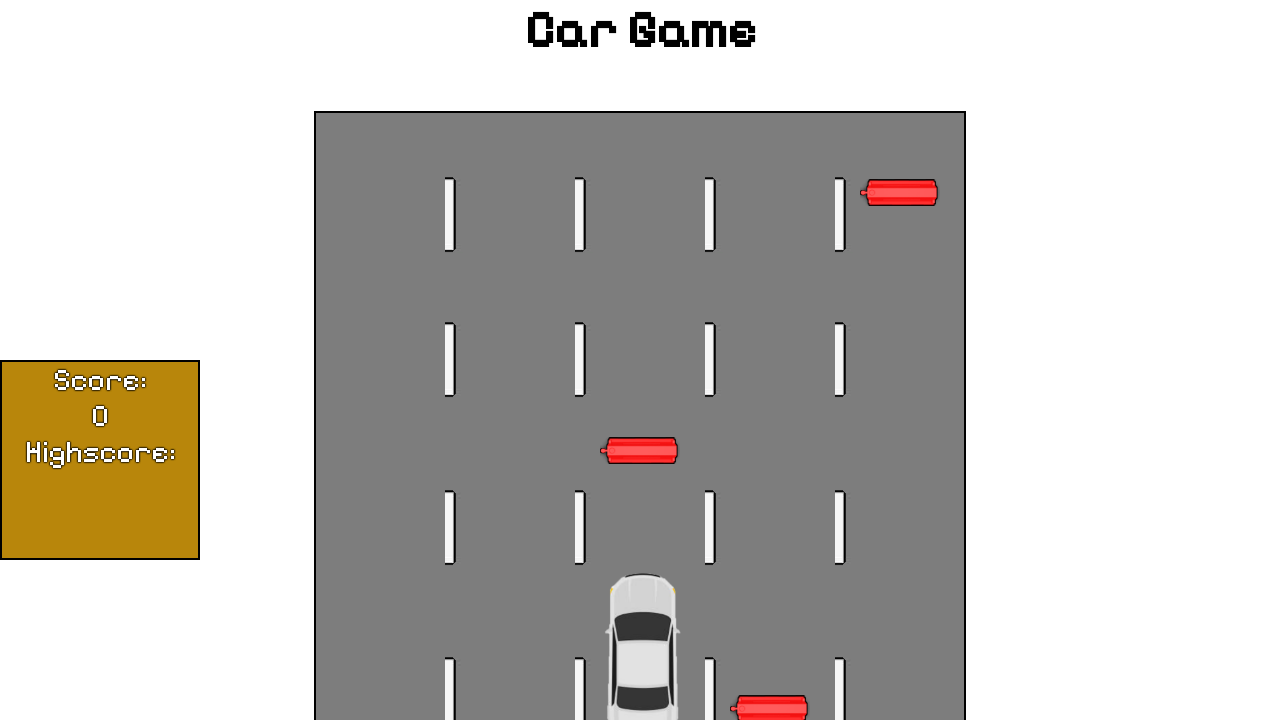

Score element loaded and is visible
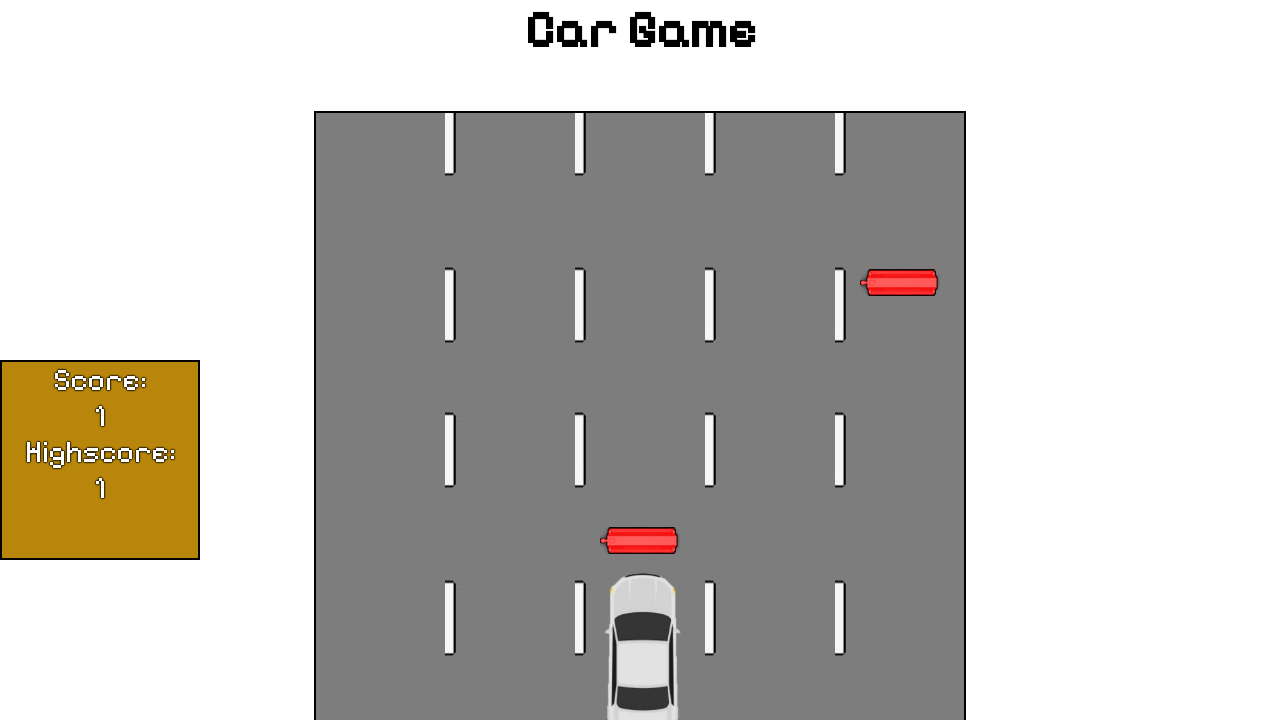

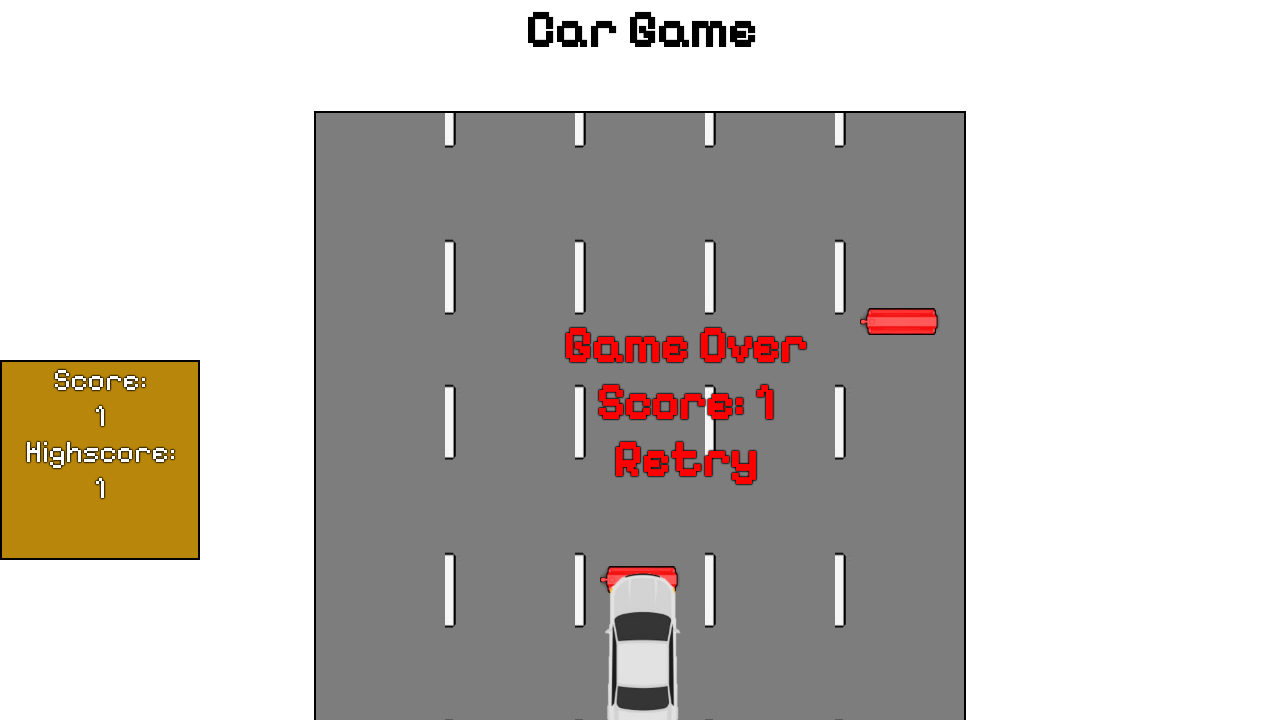